Tests JavaScript confirm dialog by clicking a button that triggers a JS Confirm, dismissing (canceling) it, and verifying the cancel result message.

Starting URL: https://automationfc.github.io/basic-form/index.html

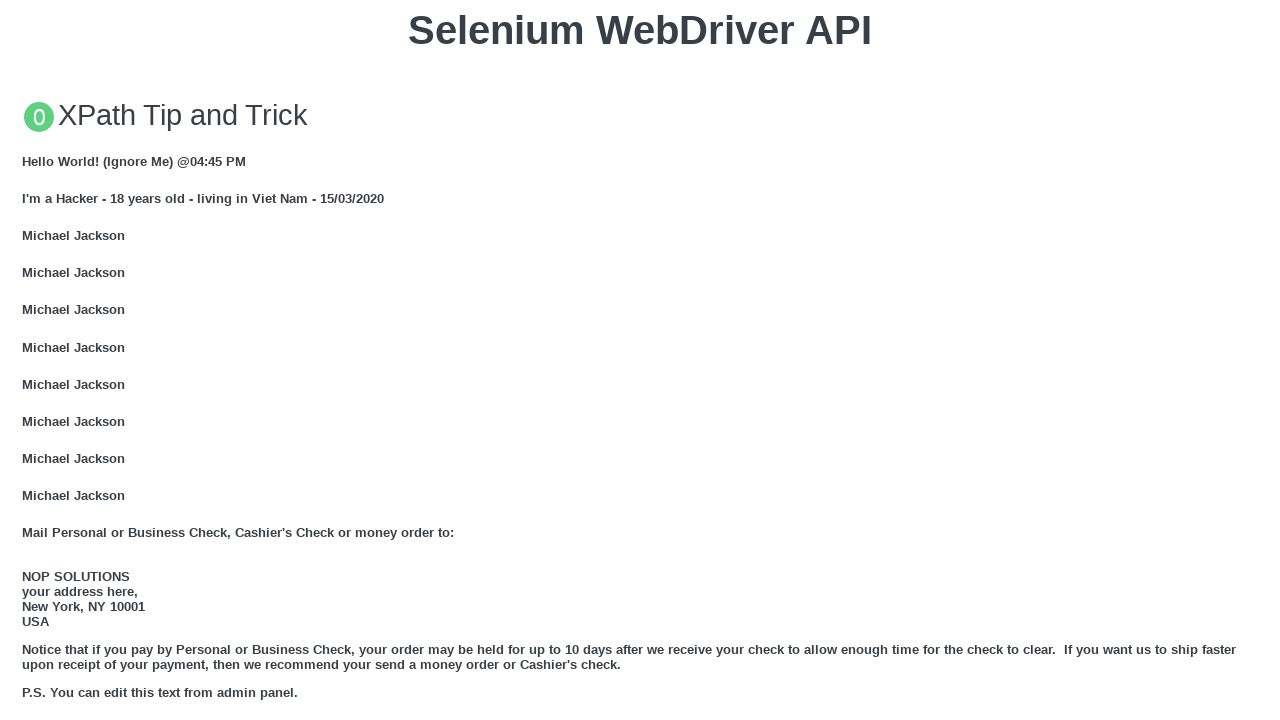

Set up dialog handler to dismiss confirm dialog
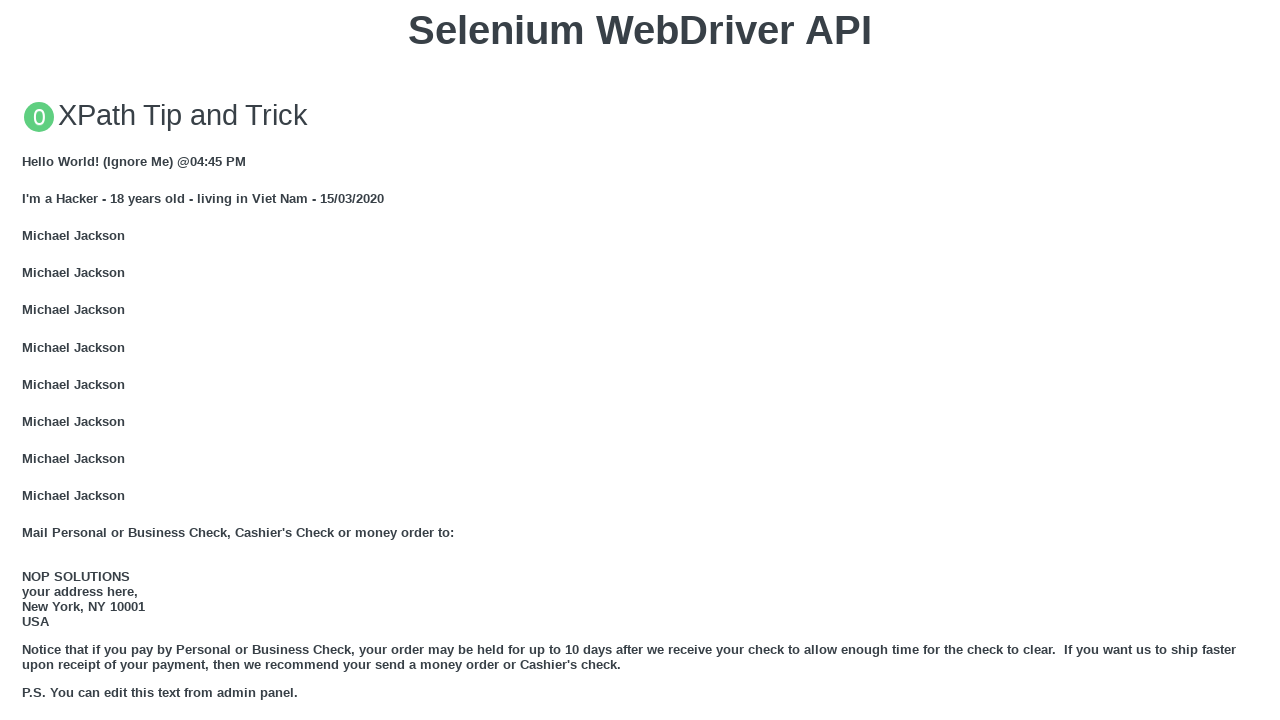

Clicked button to trigger JS Confirm dialog at (640, 360) on xpath=//button[text()='Click for JS Confirm']
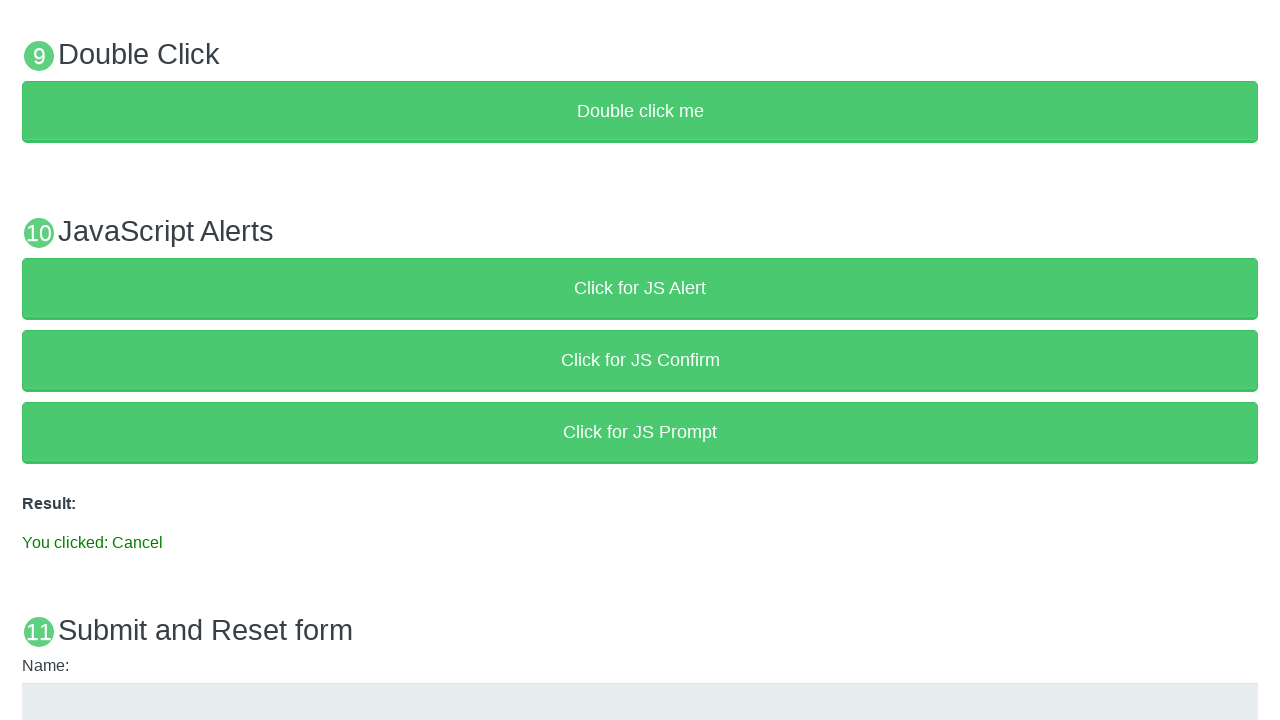

Result message element loaded after dismissing confirm dialog
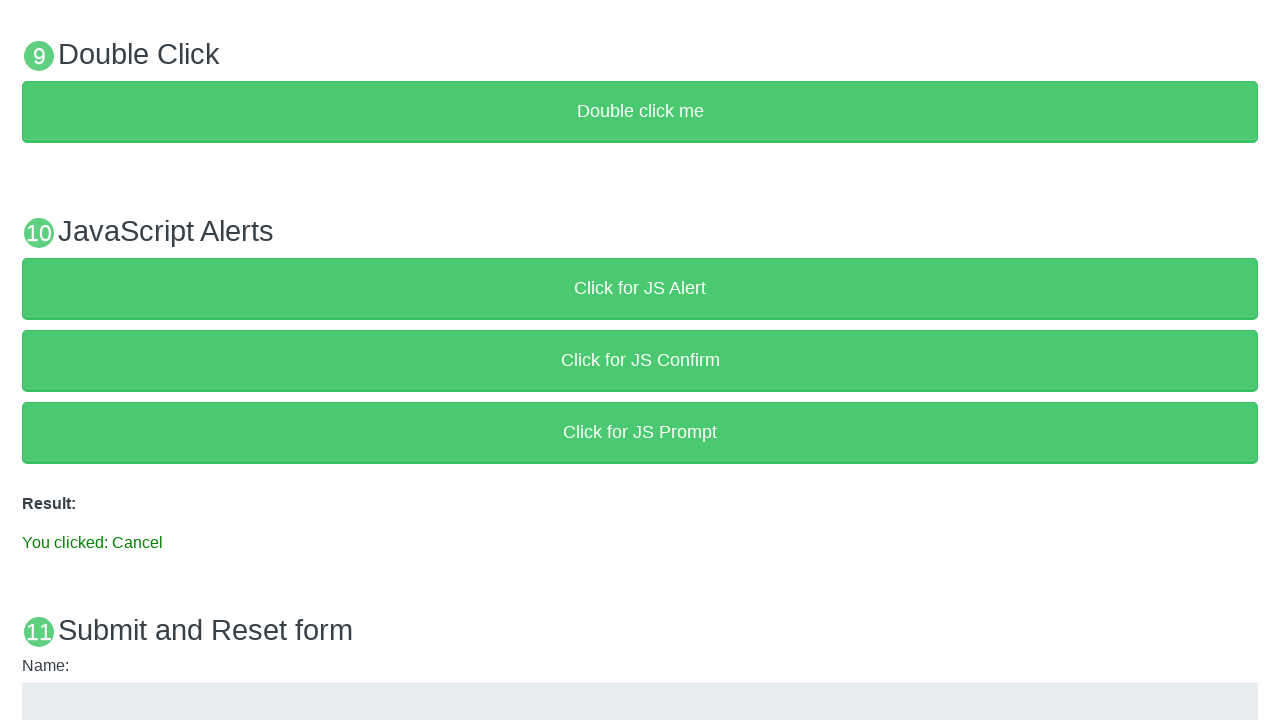

Retrieved result text content
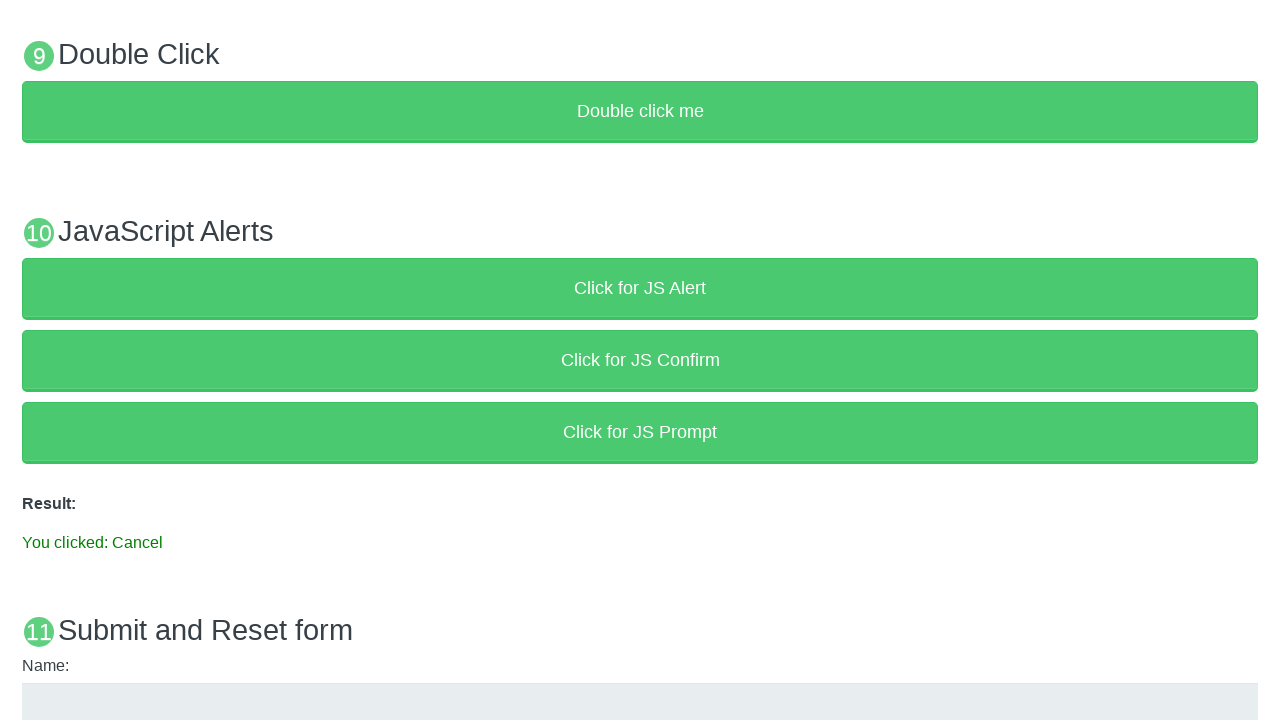

Verified result text equals 'You clicked: Cancel'
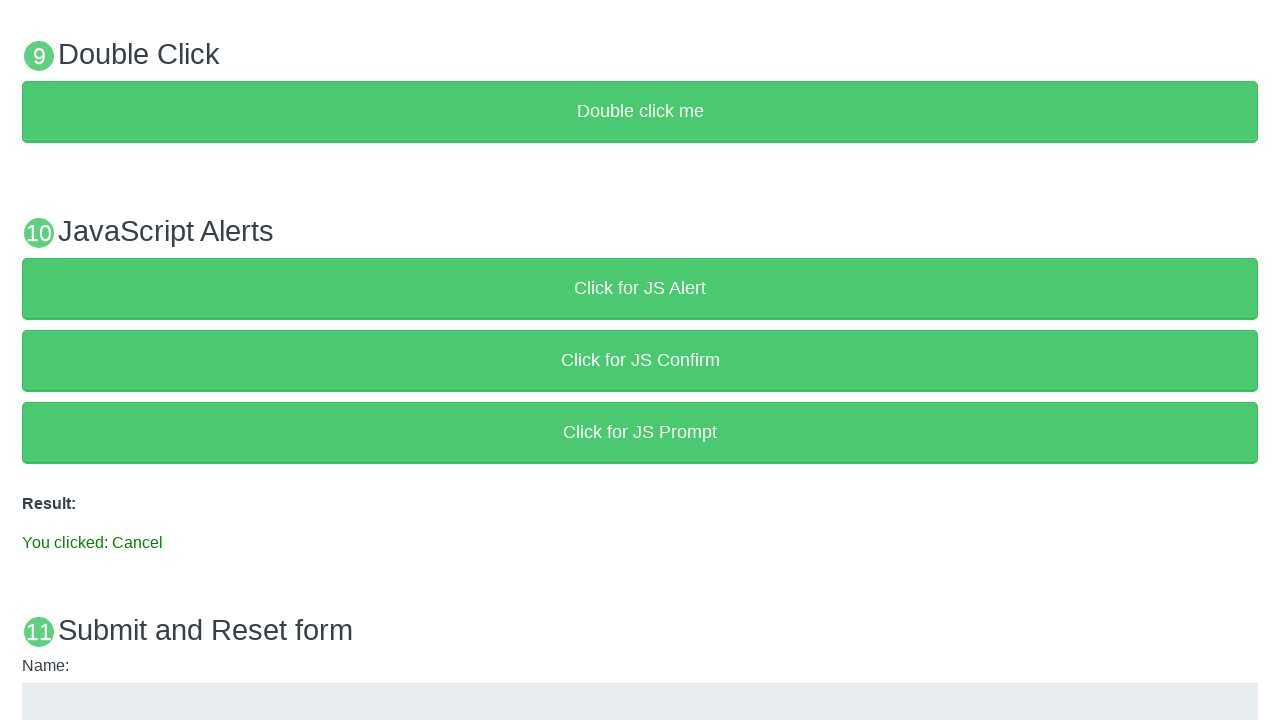

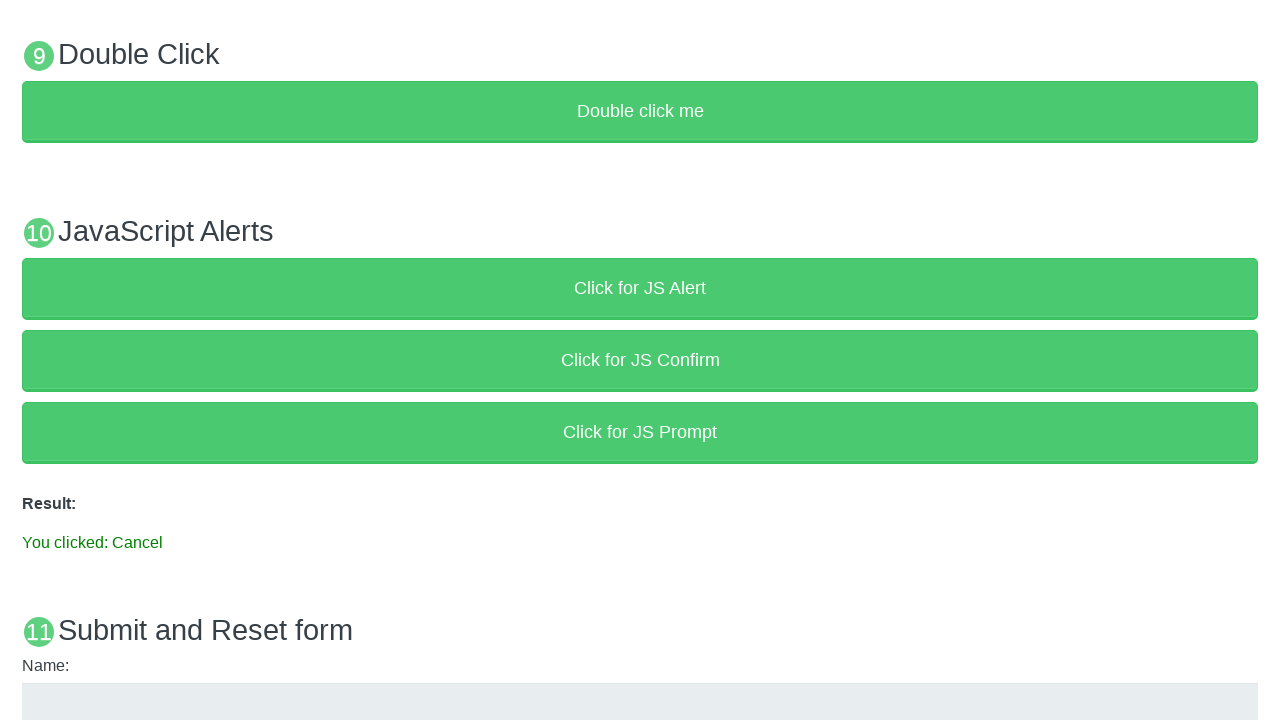